Tests AJAX-loaded content on a movie awards page by clicking through different year links and verifying that movie data loads dynamically for each year.

Starting URL: https://www.scrapethissite.com/pages/ajax-javascript/#

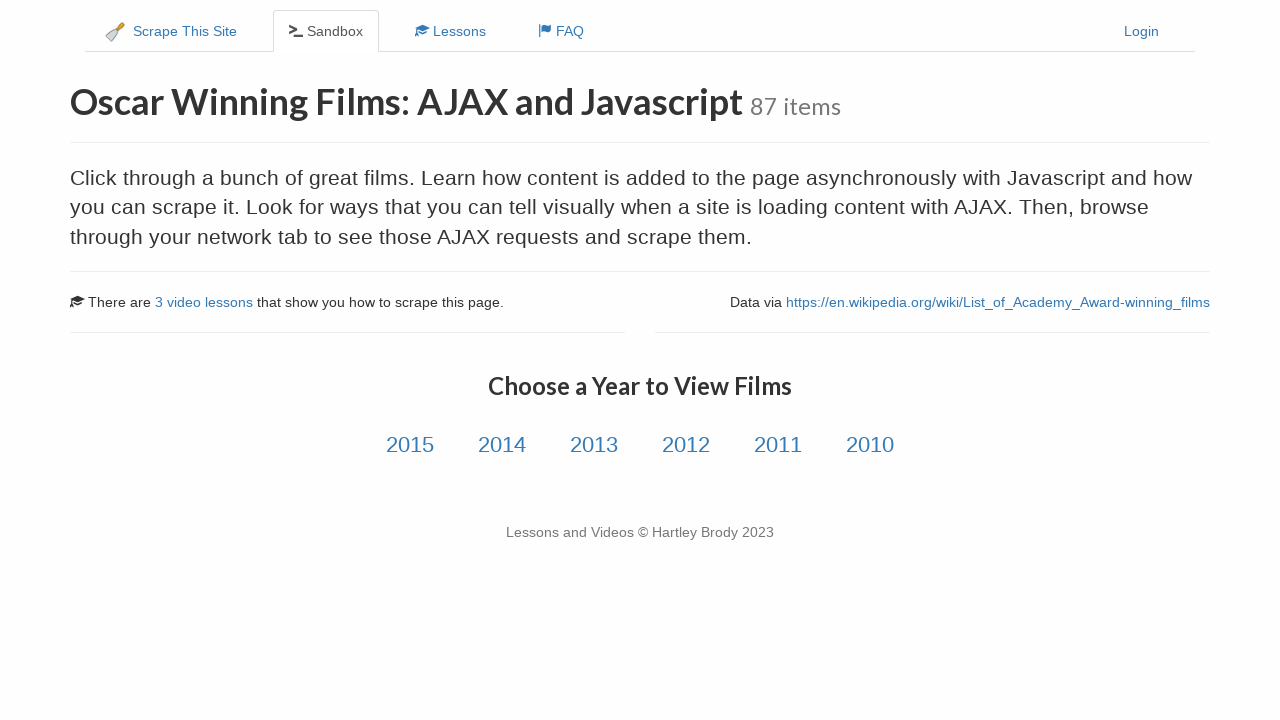

Waited for year links to load on the AJAX movie awards page
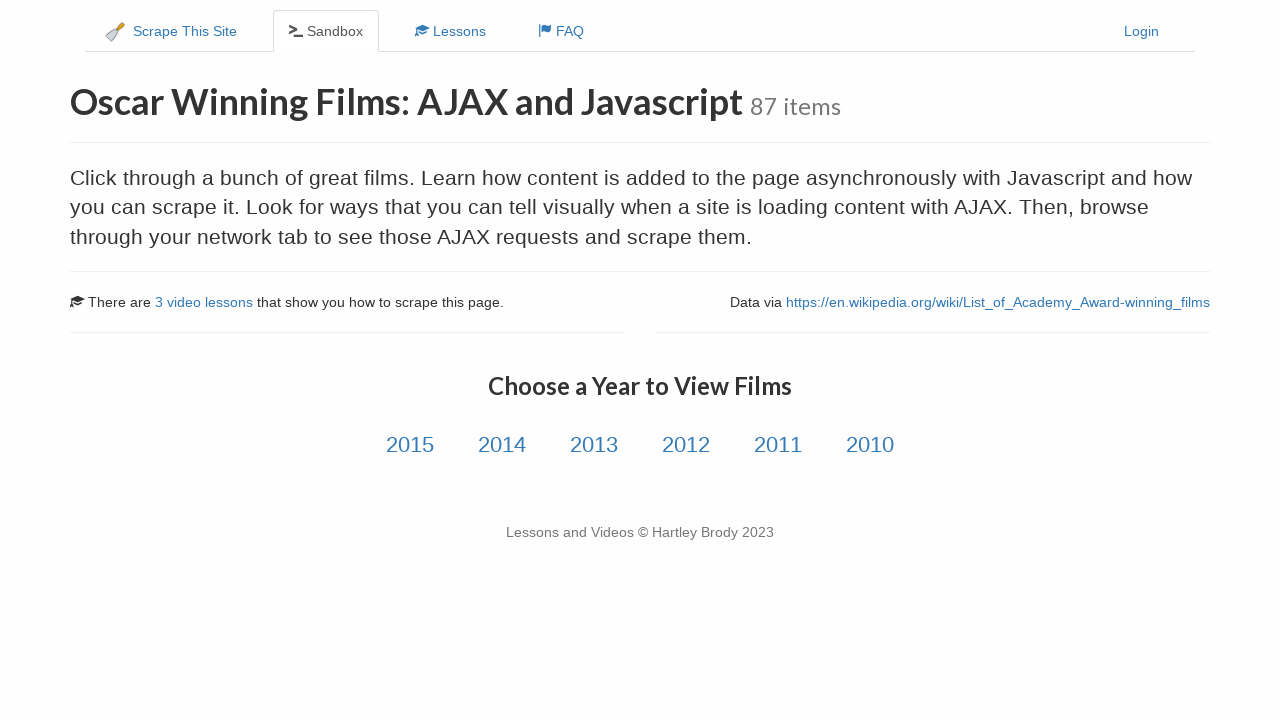

Located all year link elements
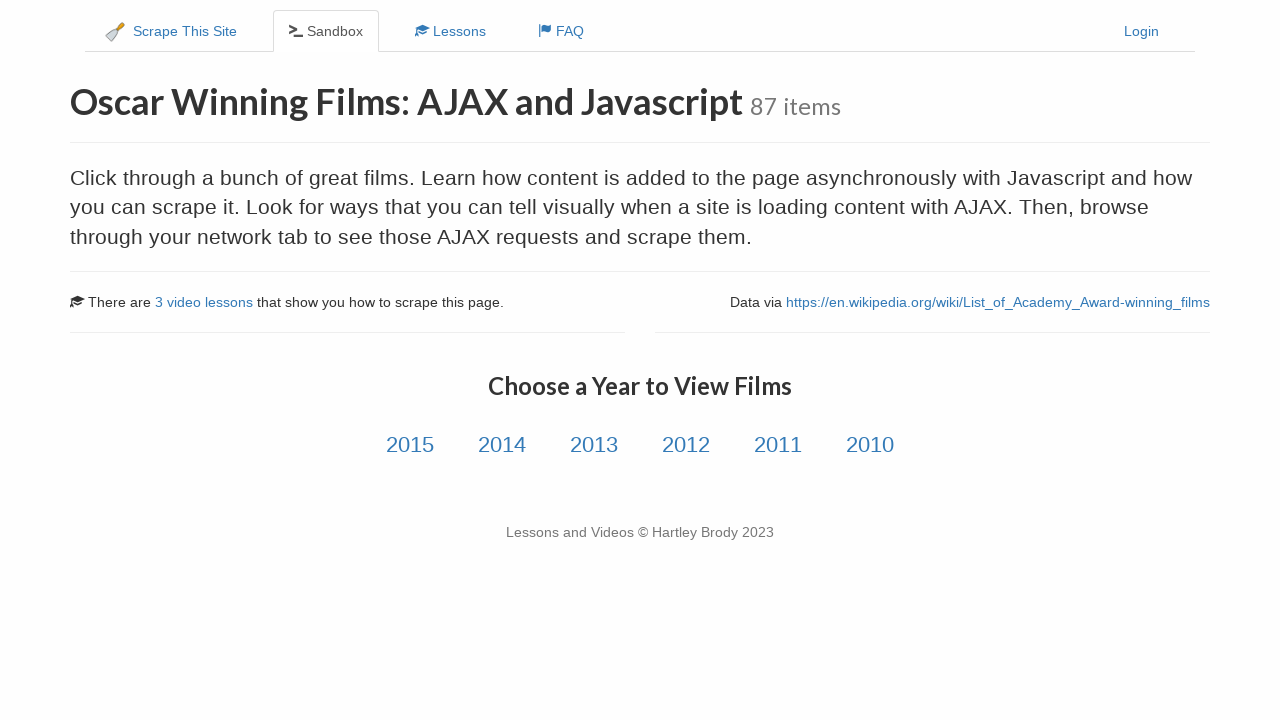

Found 6 year links to test
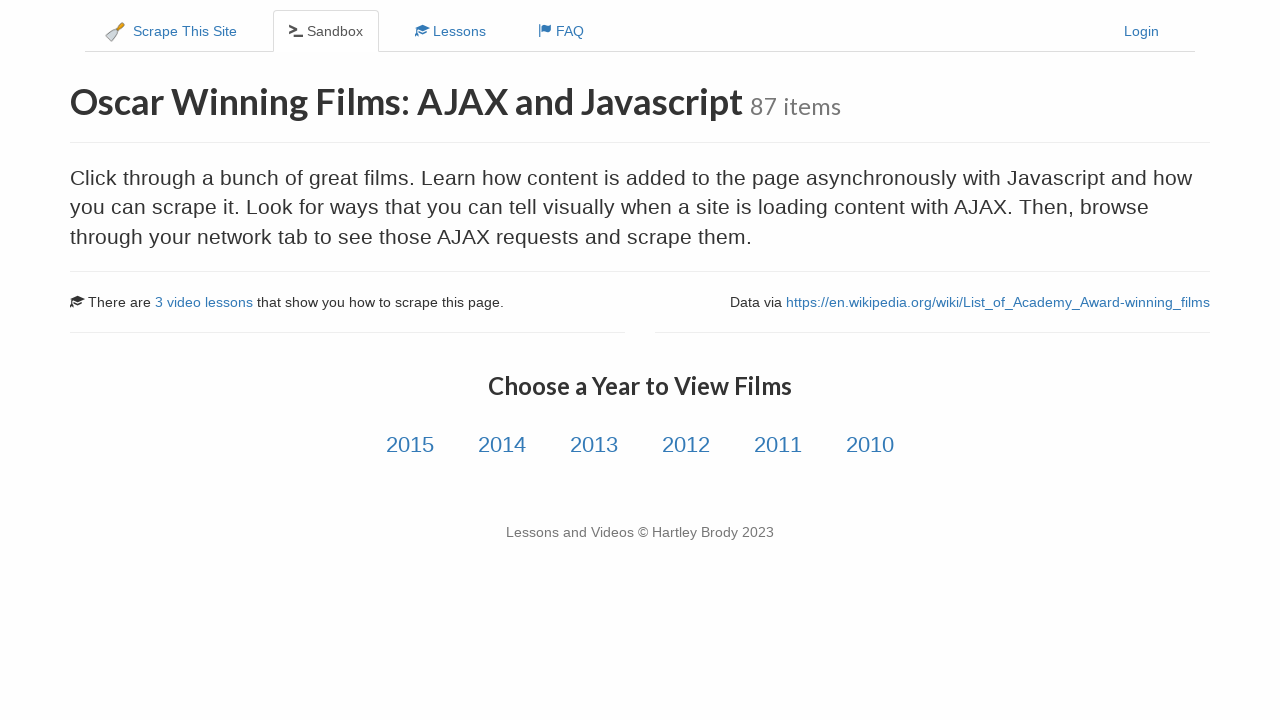

Clicked year link 1 of 6 at (410, 445) on a.year-link >> nth=0
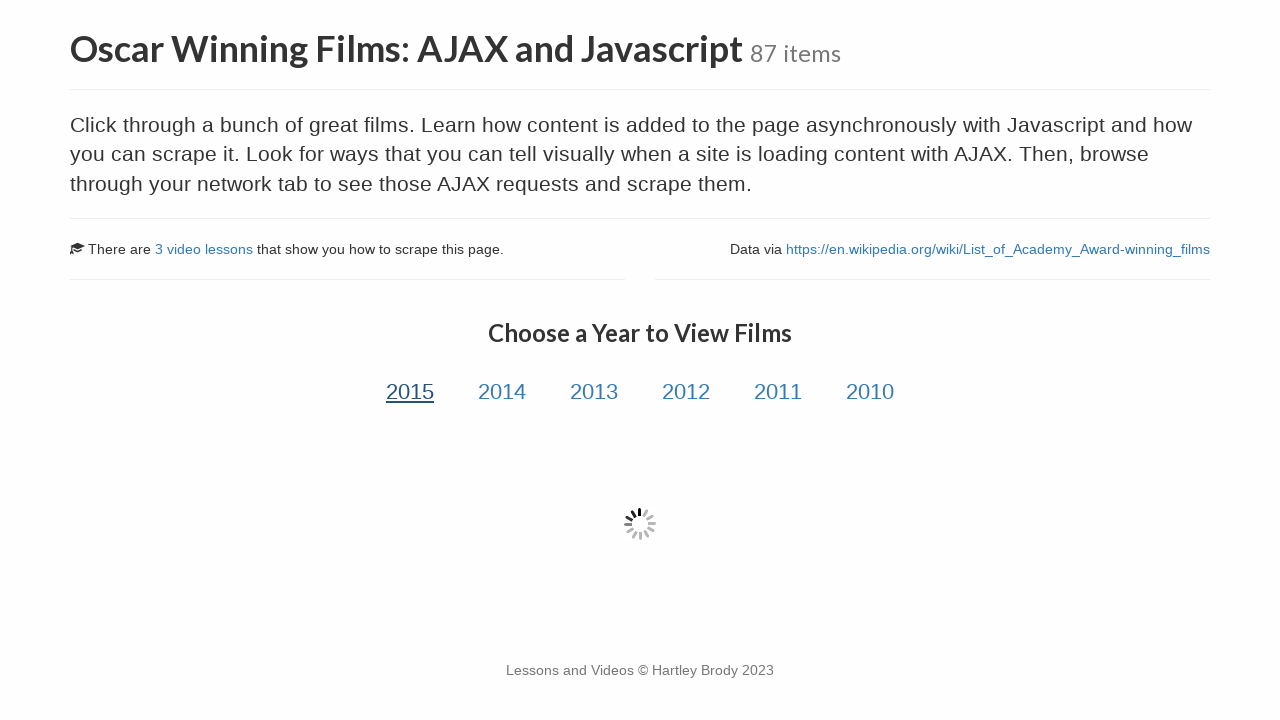

Movie data loaded via AJAX for year 1
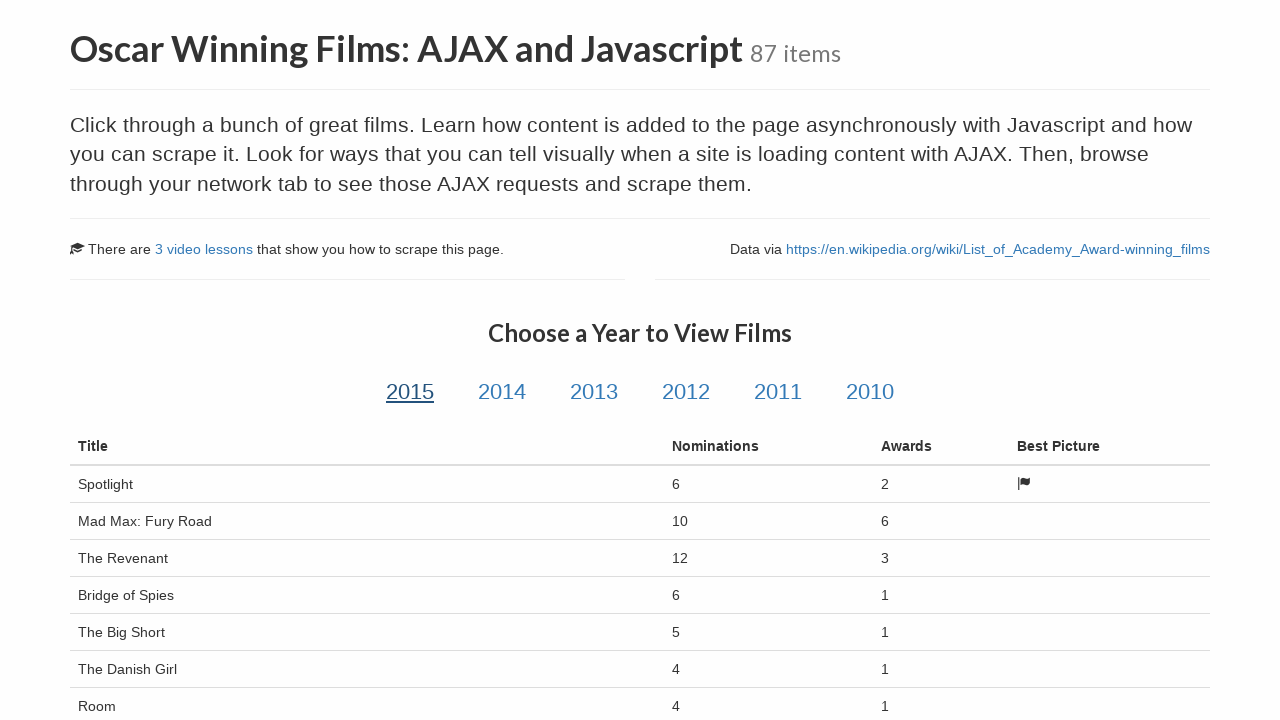

Verified film nominations column is present for year 1
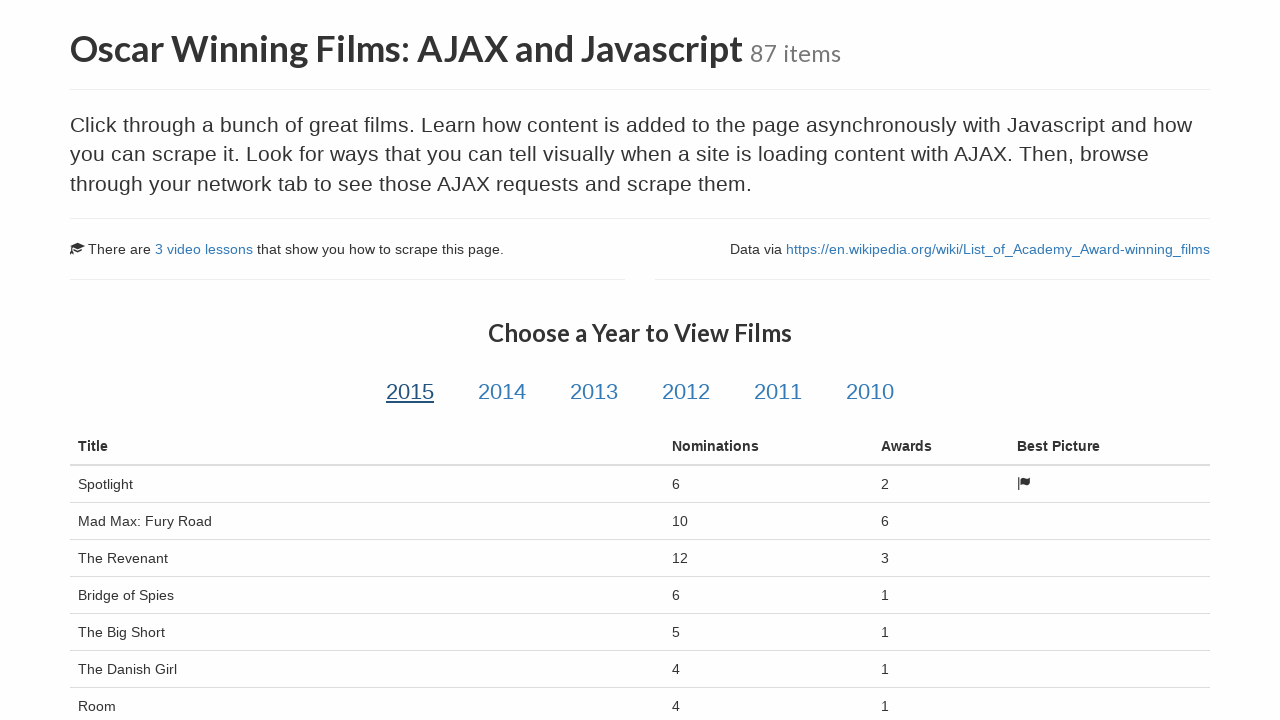

Verified film awards column is present for year 1
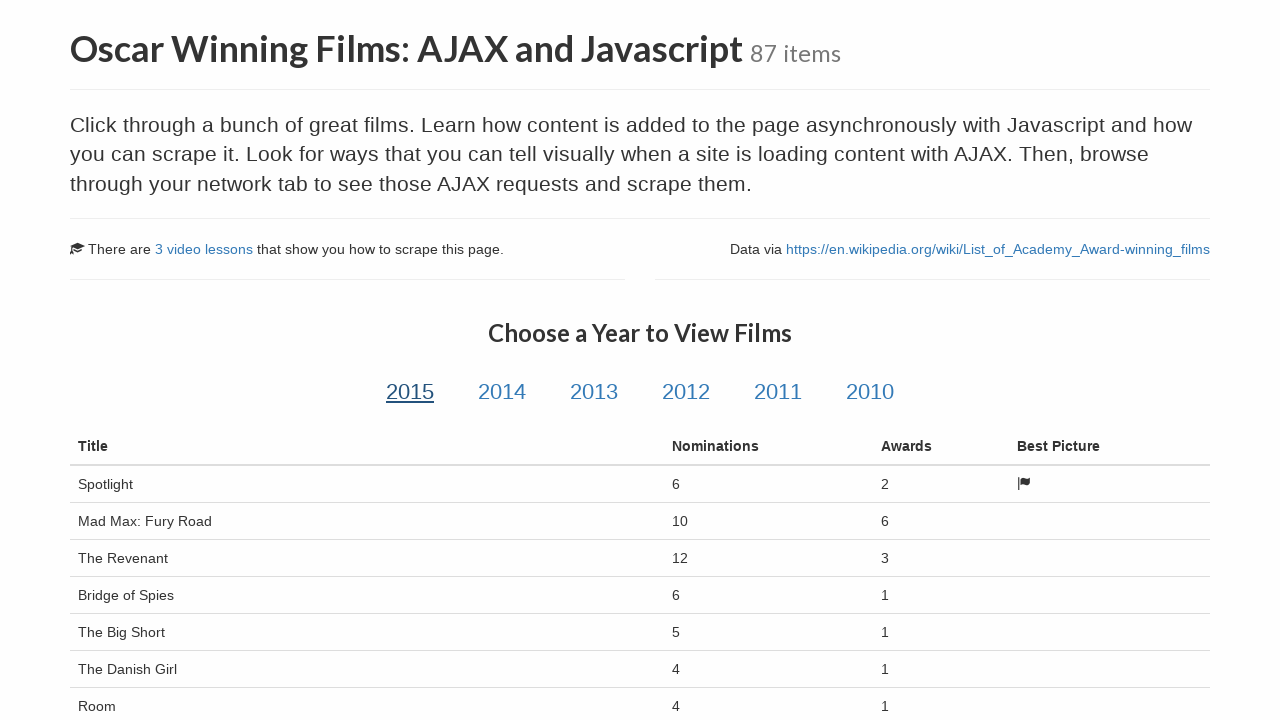

Clicked year link 2 of 6 at (502, 392) on a.year-link >> nth=1
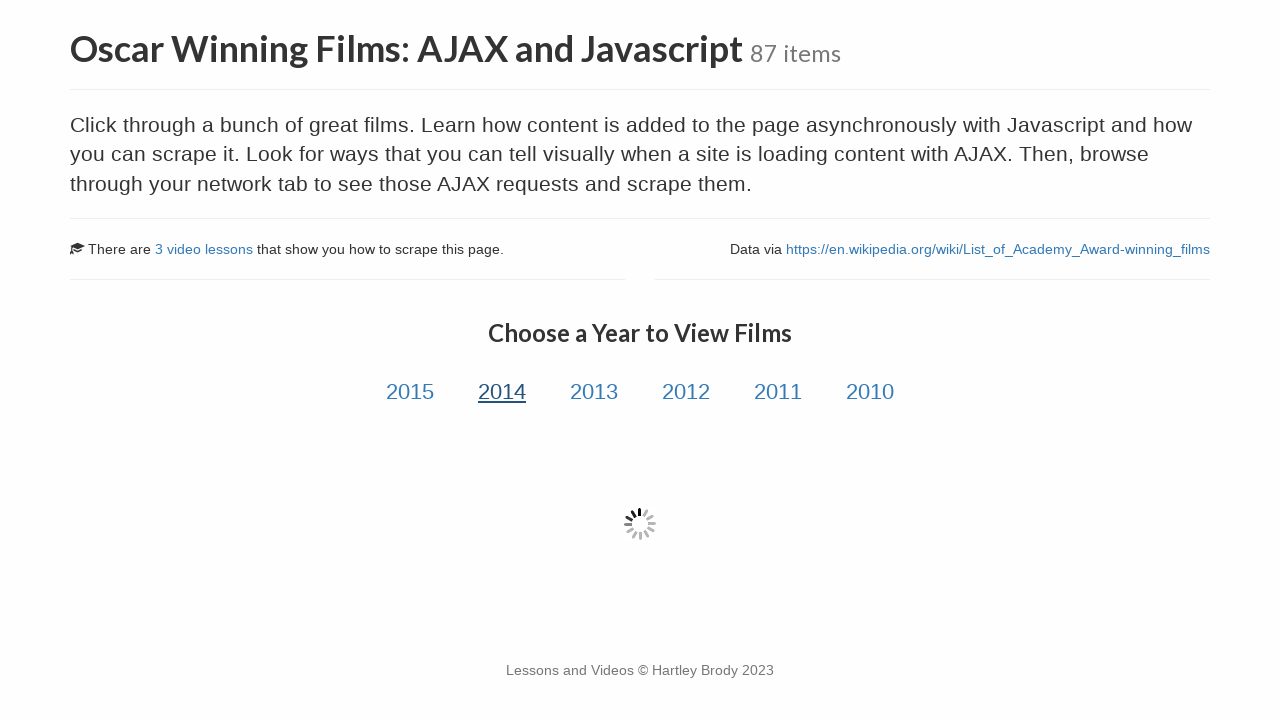

Movie data loaded via AJAX for year 2
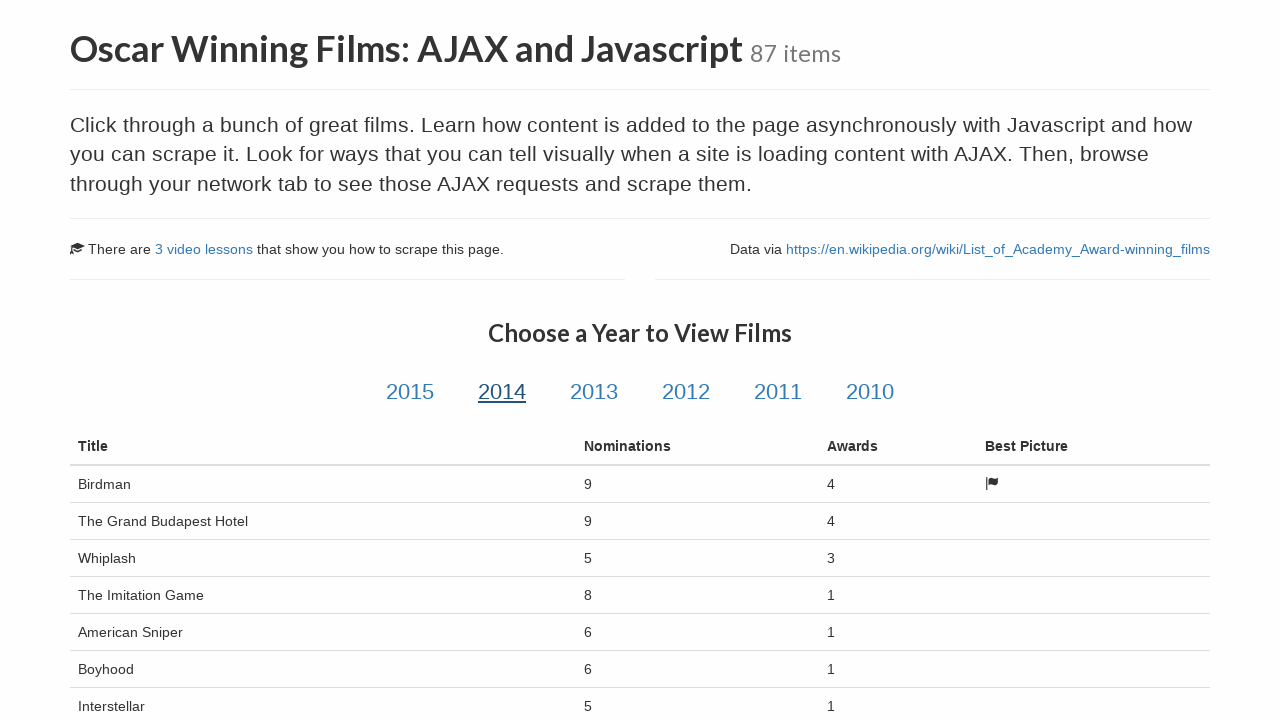

Verified film nominations column is present for year 2
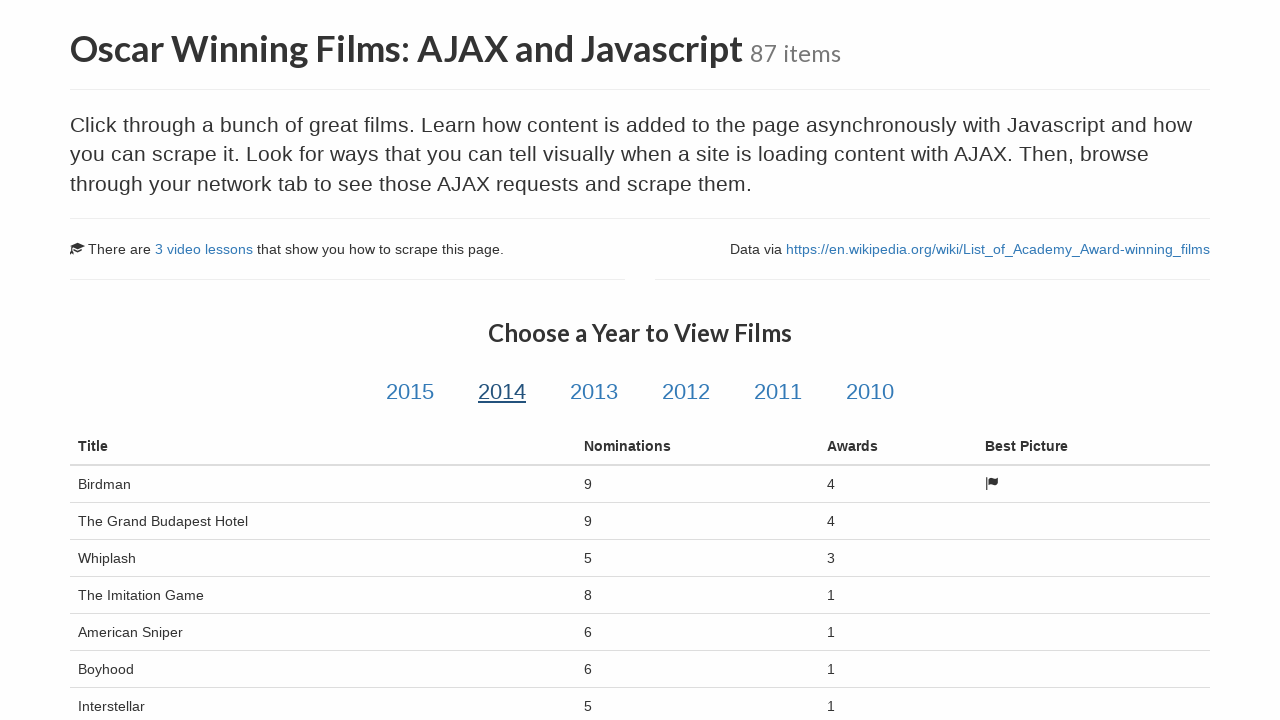

Verified film awards column is present for year 2
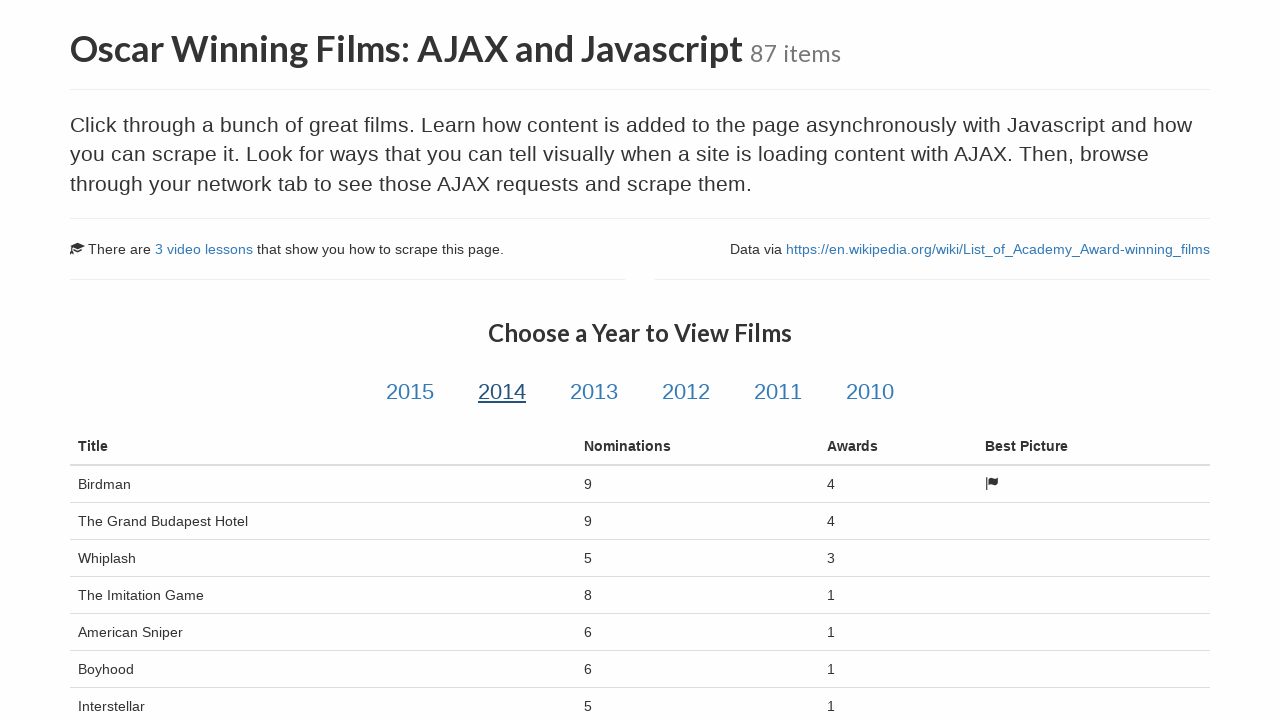

Clicked year link 3 of 6 at (594, 392) on a.year-link >> nth=2
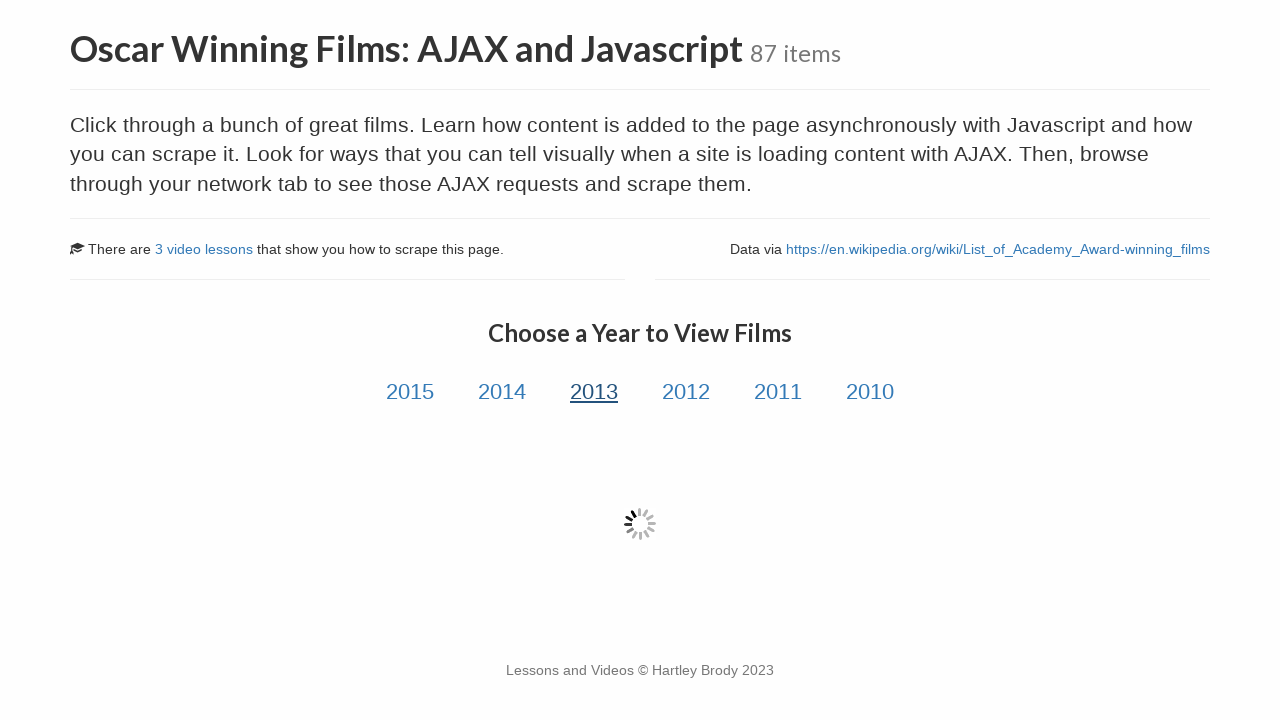

Movie data loaded via AJAX for year 3
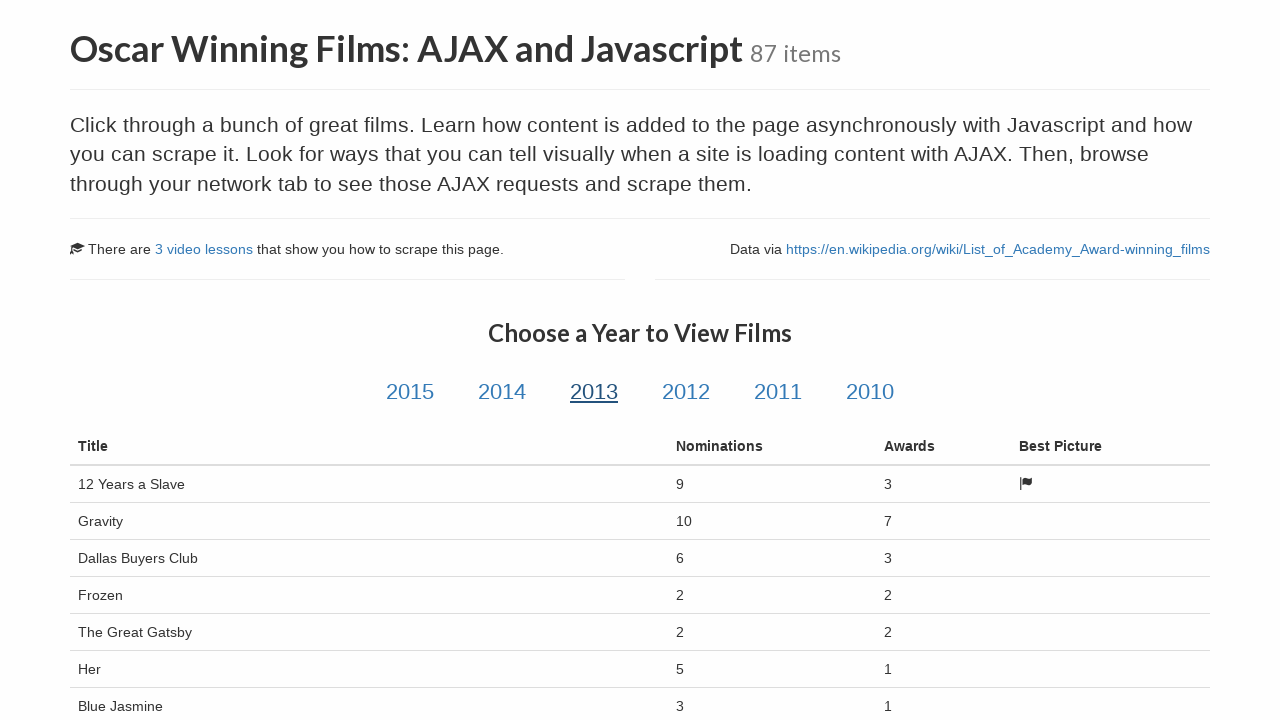

Verified film nominations column is present for year 3
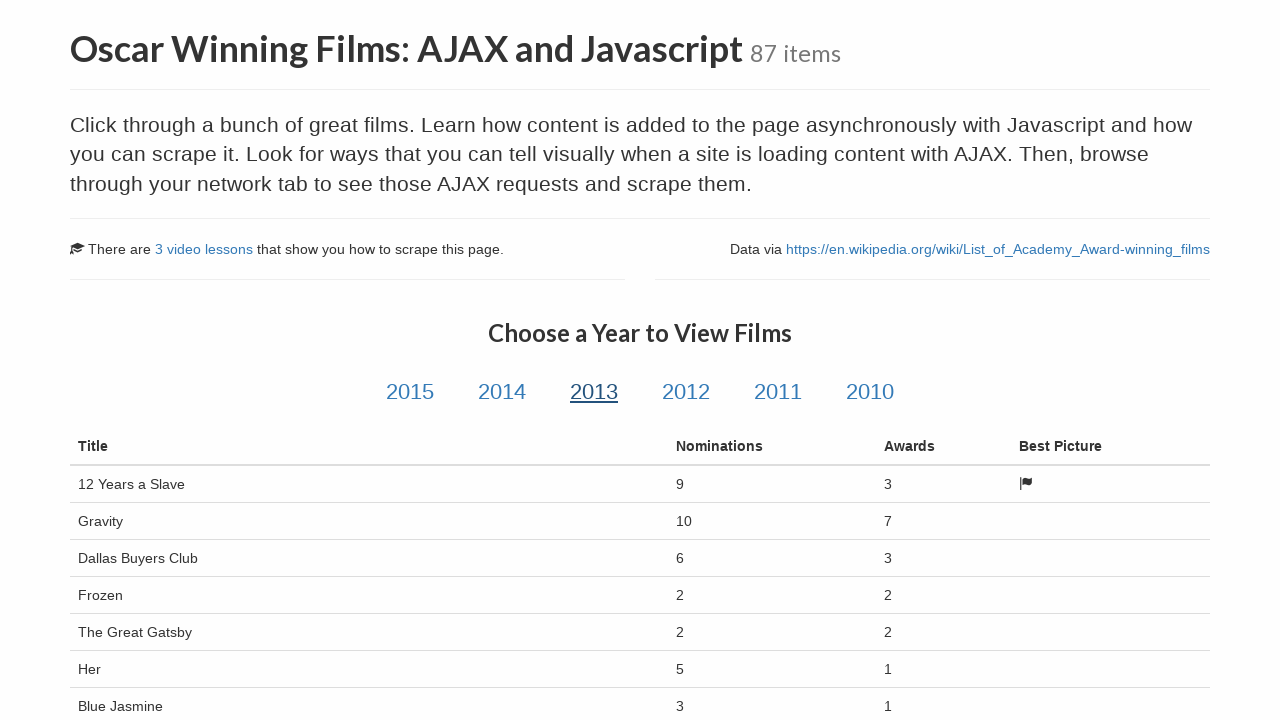

Verified film awards column is present for year 3
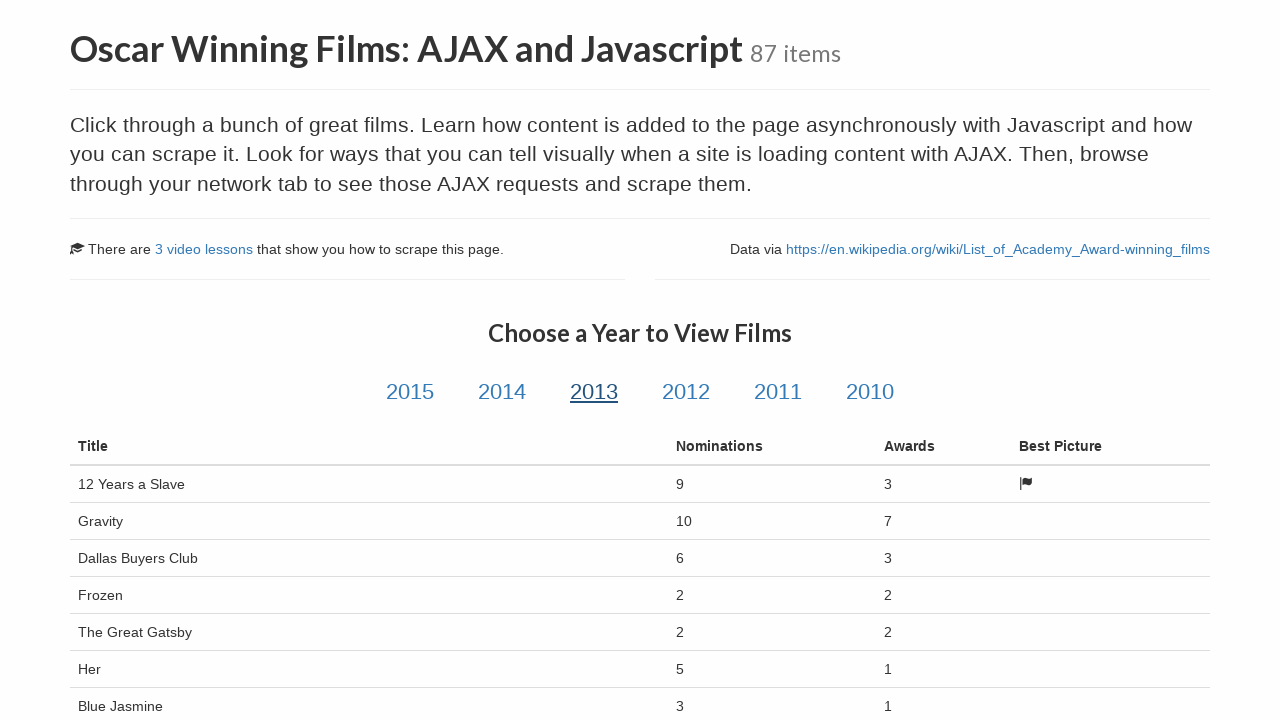

Clicked year link 4 of 6 at (686, 392) on a.year-link >> nth=3
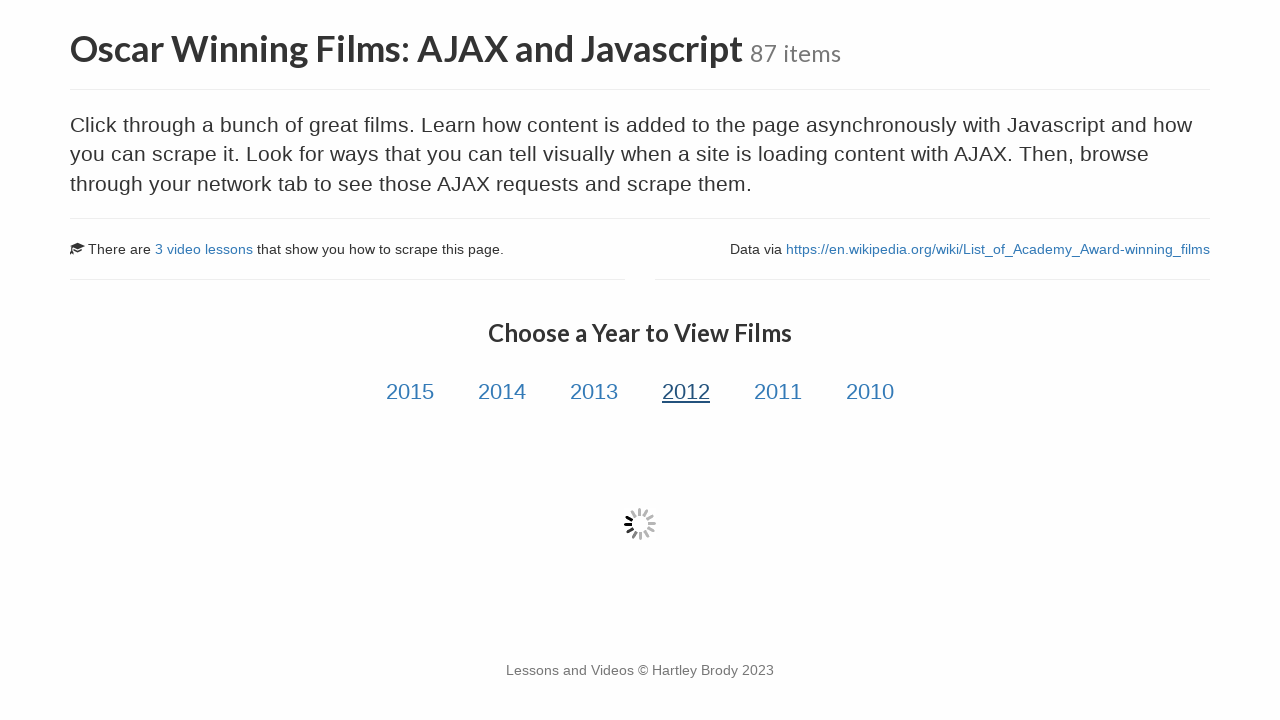

Movie data loaded via AJAX for year 4
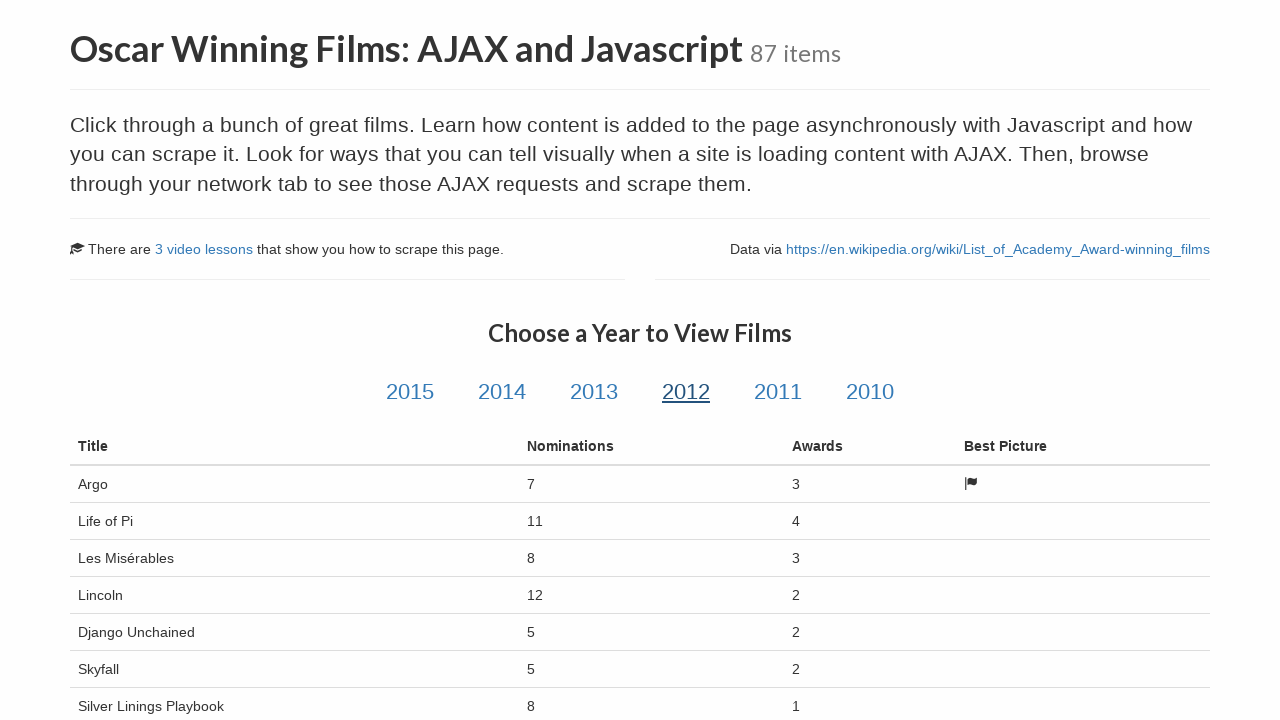

Verified film nominations column is present for year 4
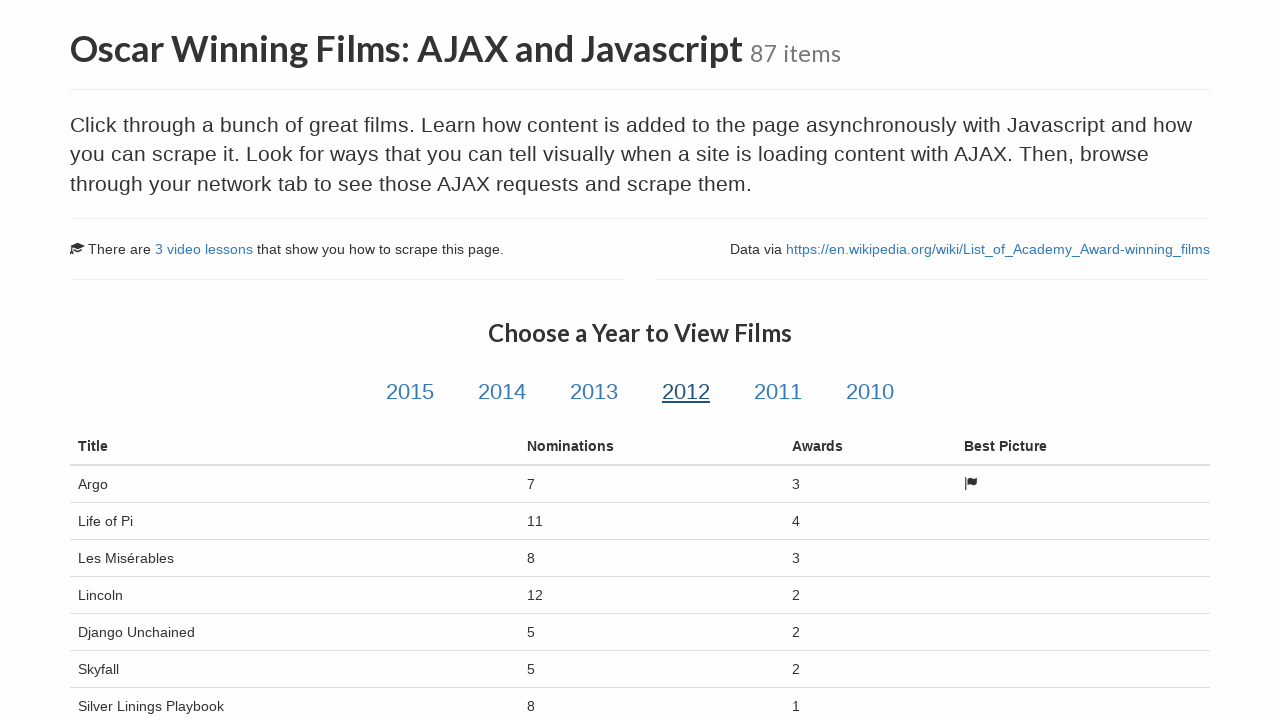

Verified film awards column is present for year 4
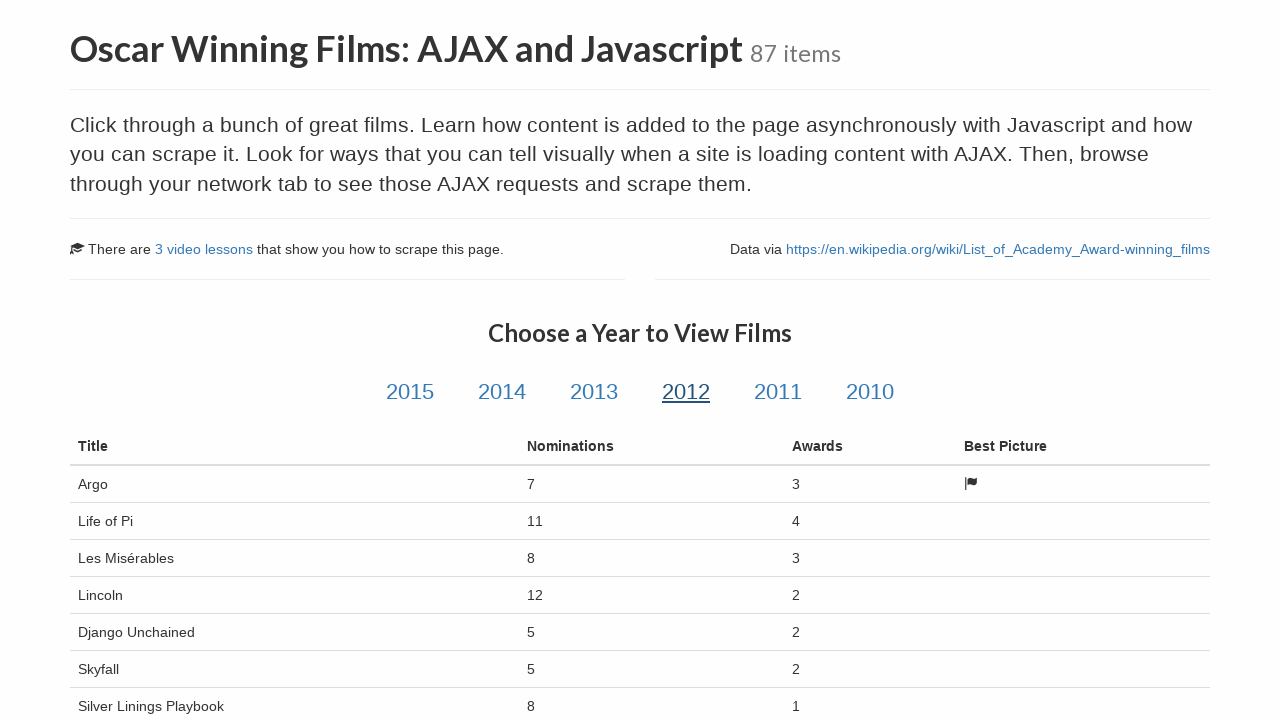

Clicked year link 5 of 6 at (778, 392) on a.year-link >> nth=4
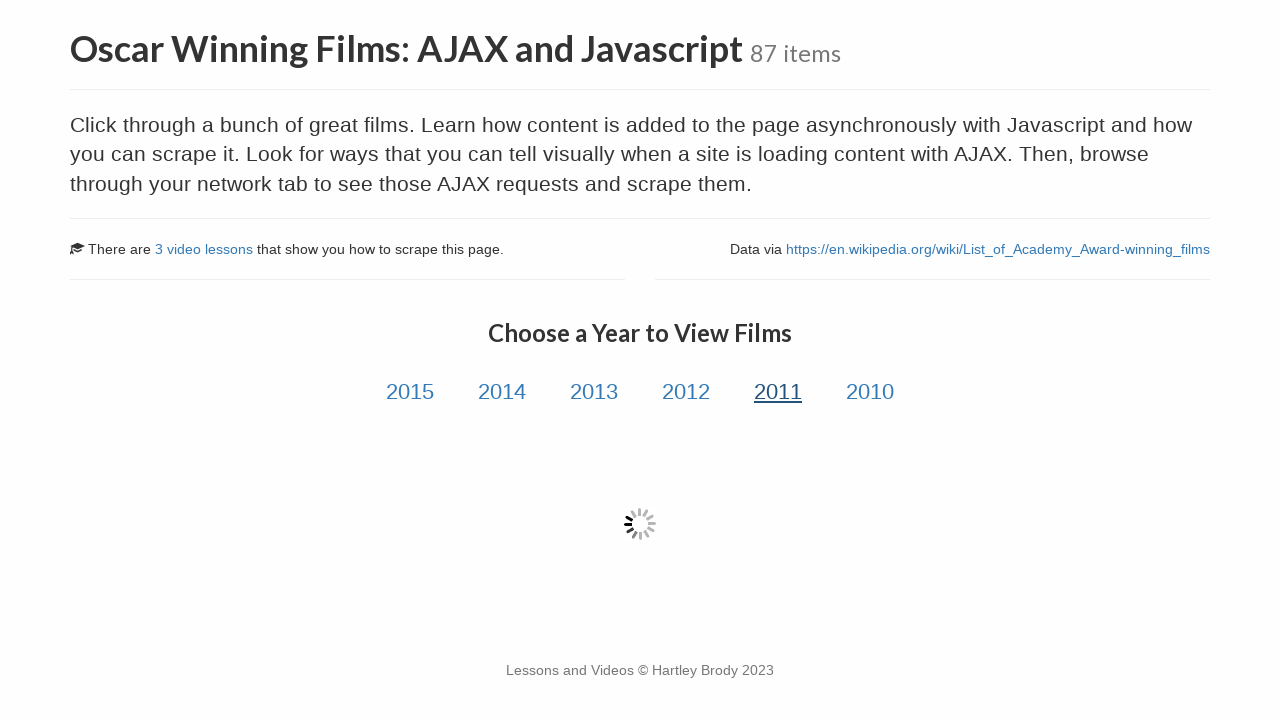

Movie data loaded via AJAX for year 5
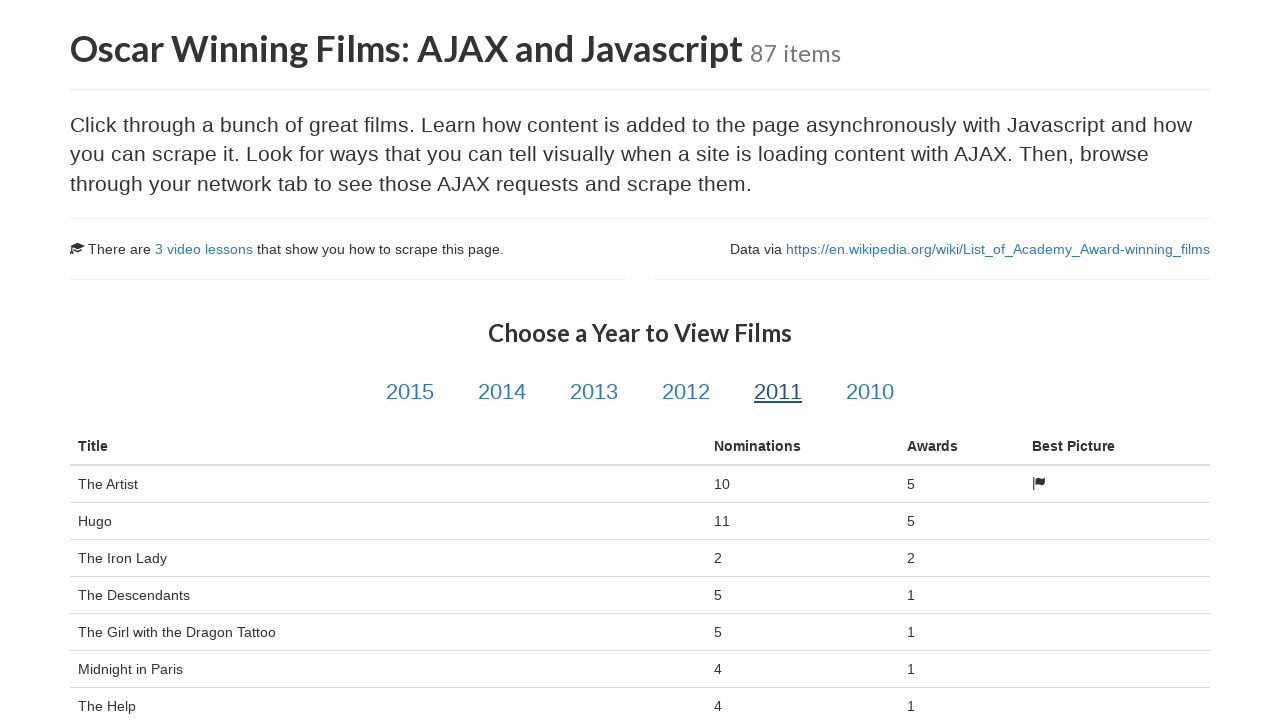

Verified film nominations column is present for year 5
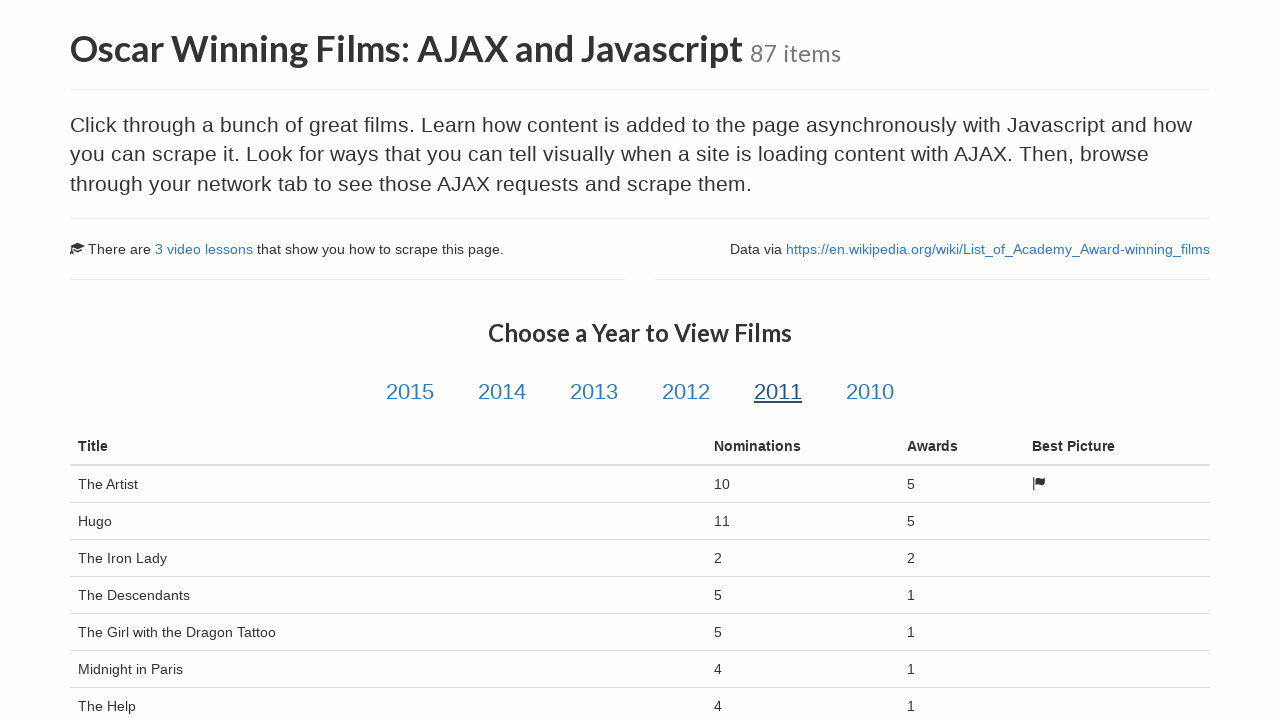

Verified film awards column is present for year 5
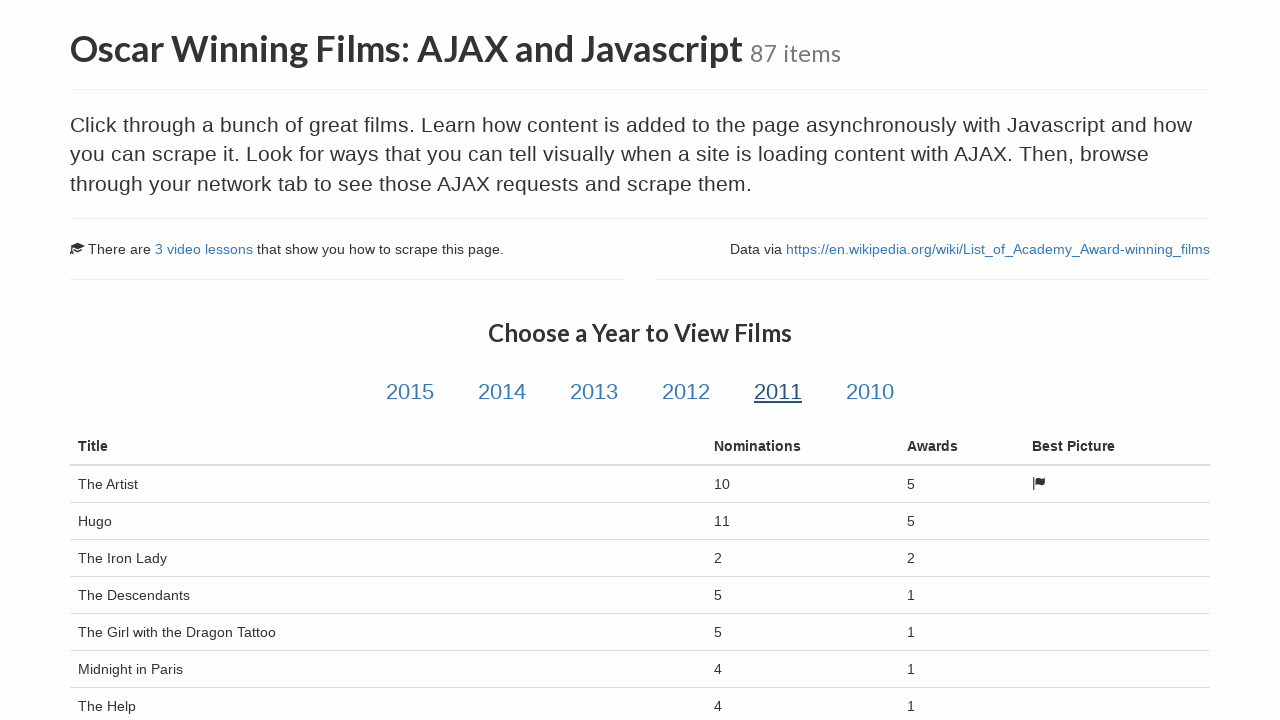

Clicked year link 6 of 6 at (870, 392) on a.year-link >> nth=5
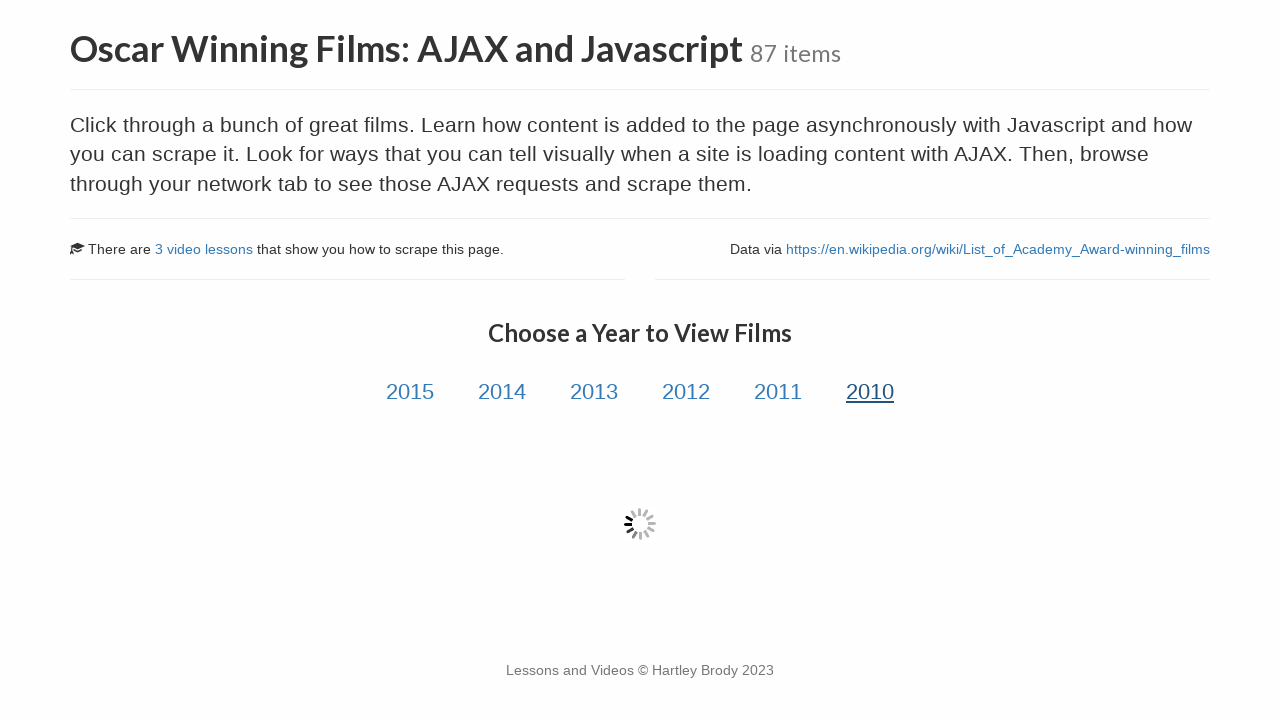

Movie data loaded via AJAX for year 6
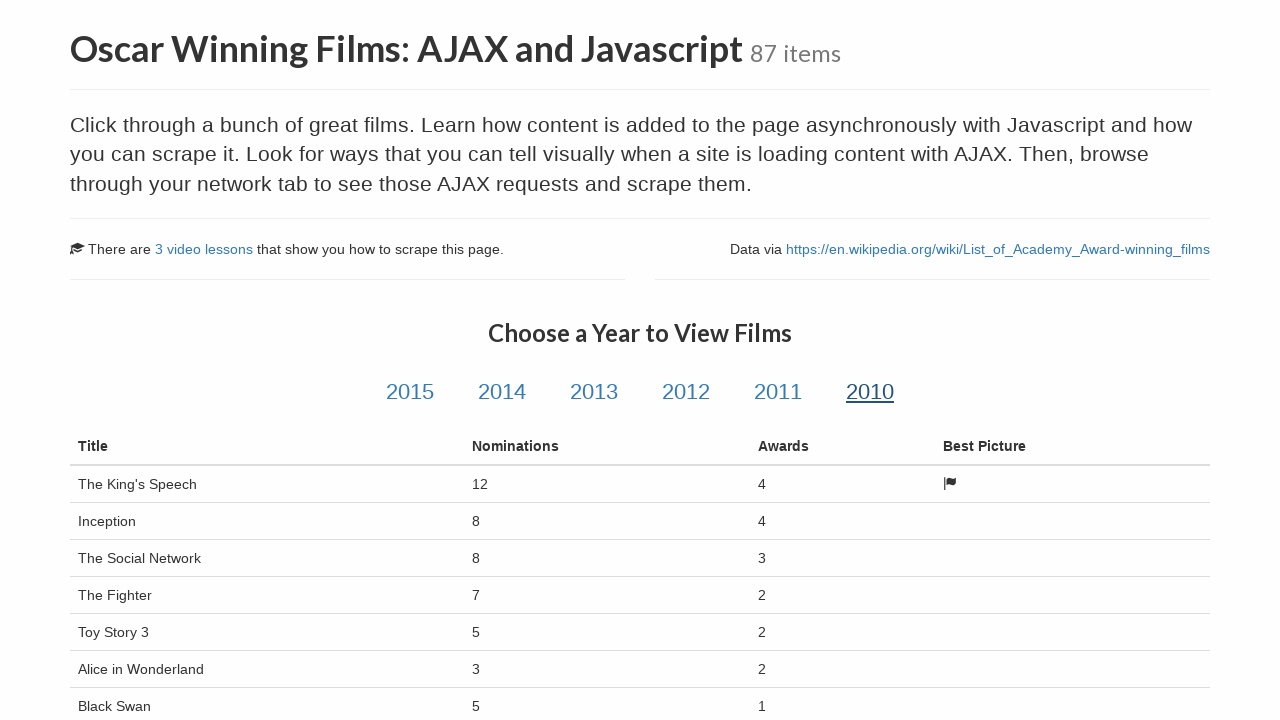

Verified film nominations column is present for year 6
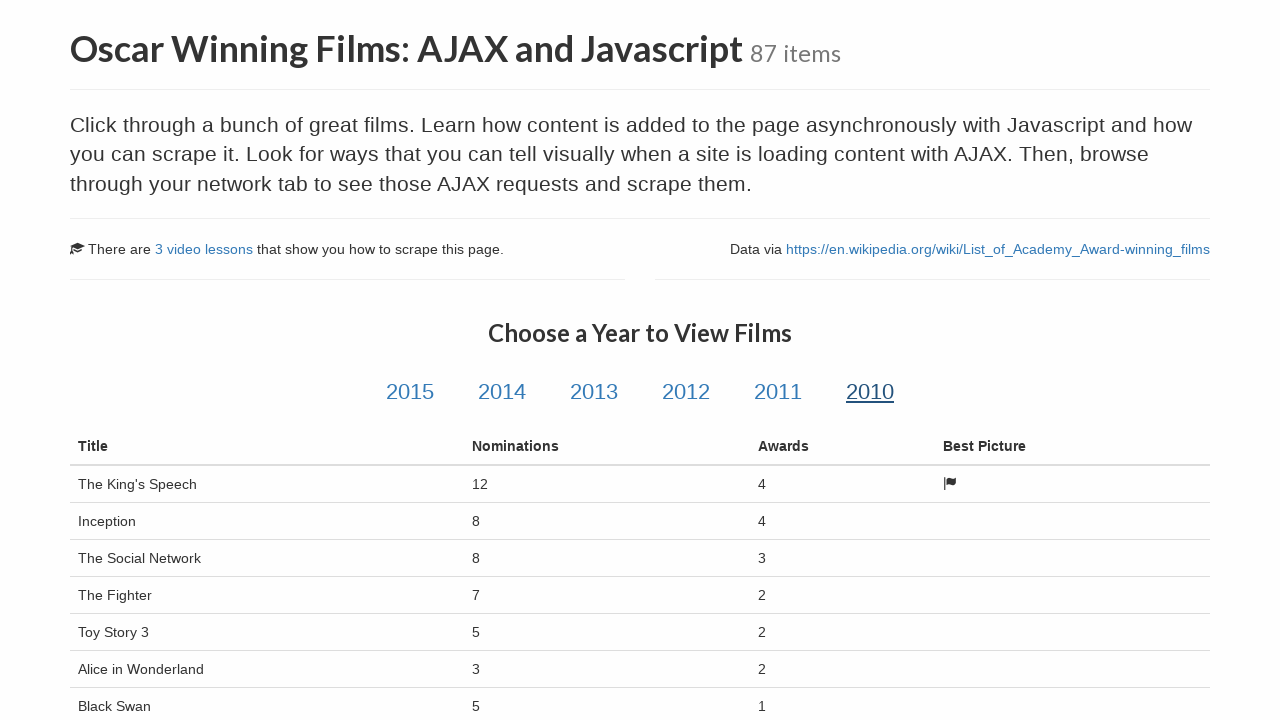

Verified film awards column is present for year 6
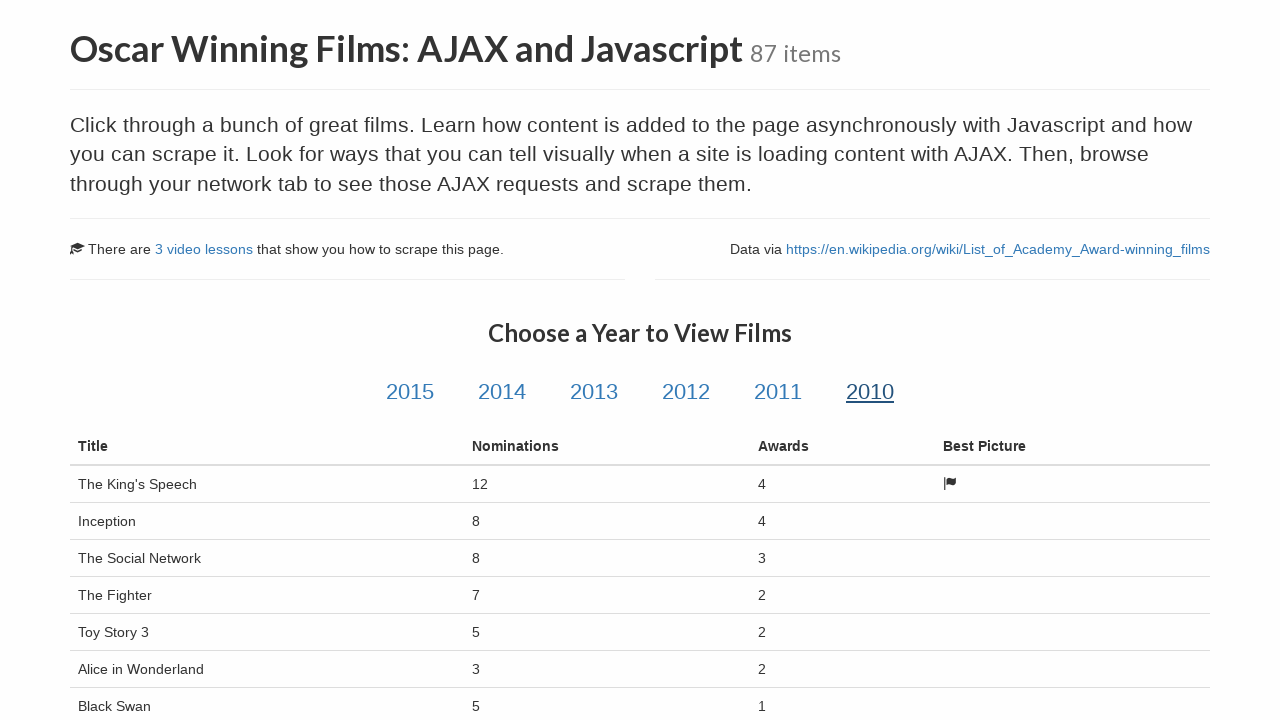

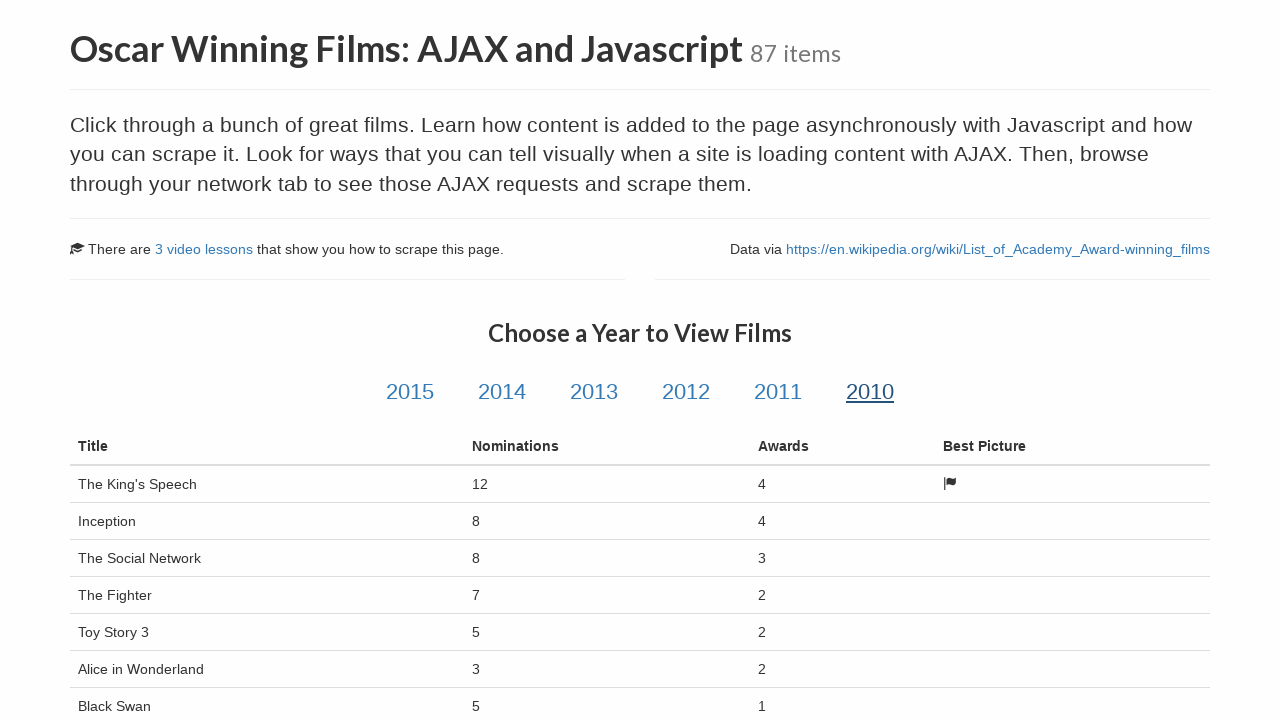